Tests handling of JavaScript alert dialogs by clicking an Alert button and accepting the dialog that appears.

Starting URL: https://rahulshettyacademy.com/AutomationPractice/

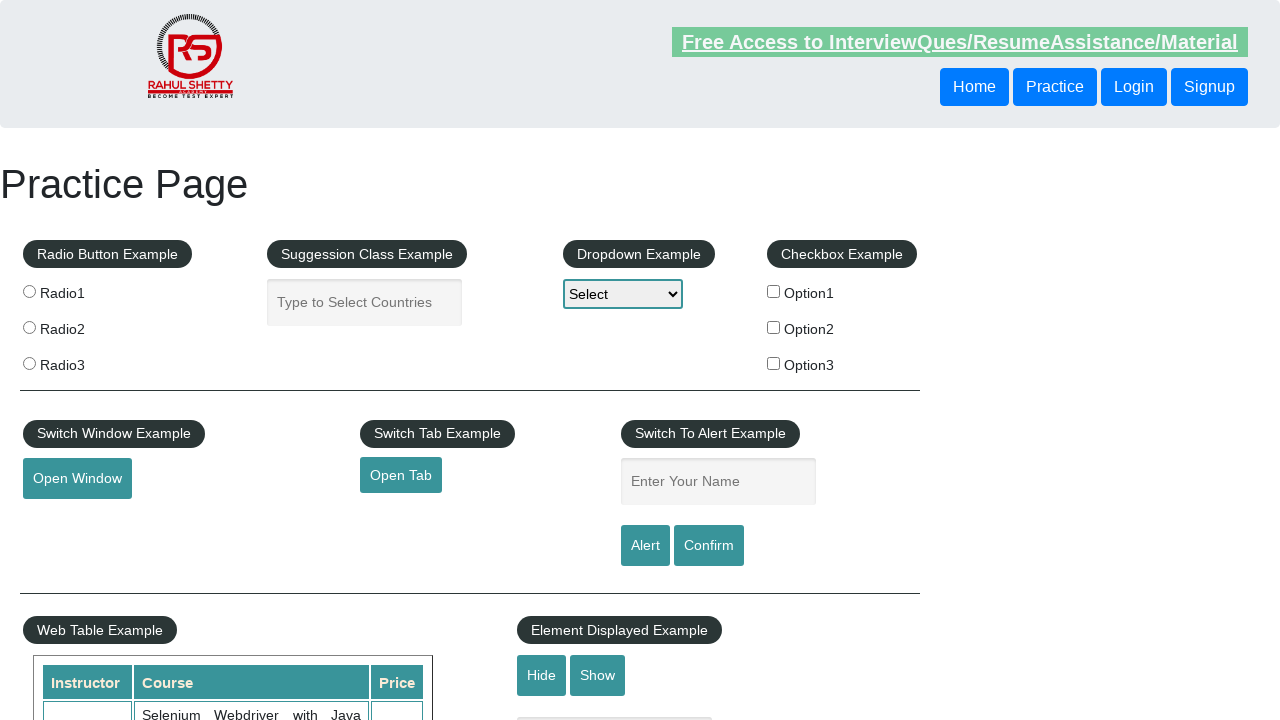

Set up dialog handler to automatically accept alerts
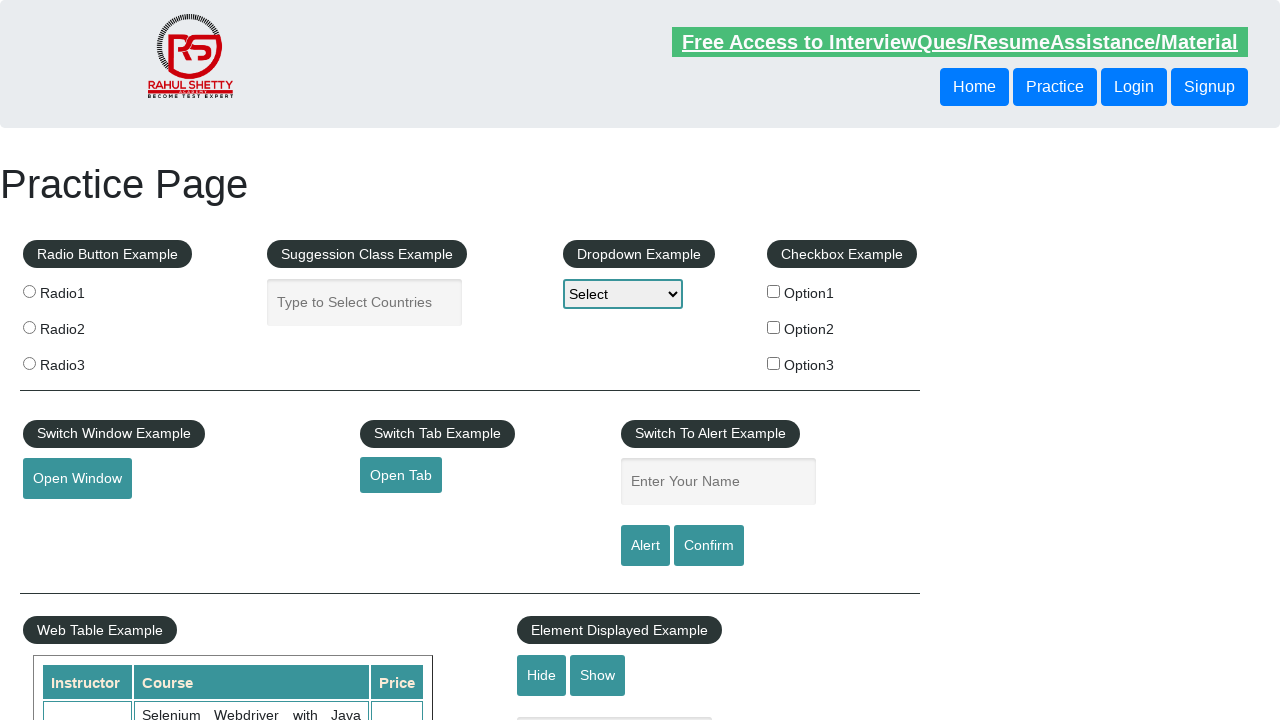

Clicked the Alert button to trigger JavaScript alert dialog at (645, 546) on internal:role=button[name="Alert"i]
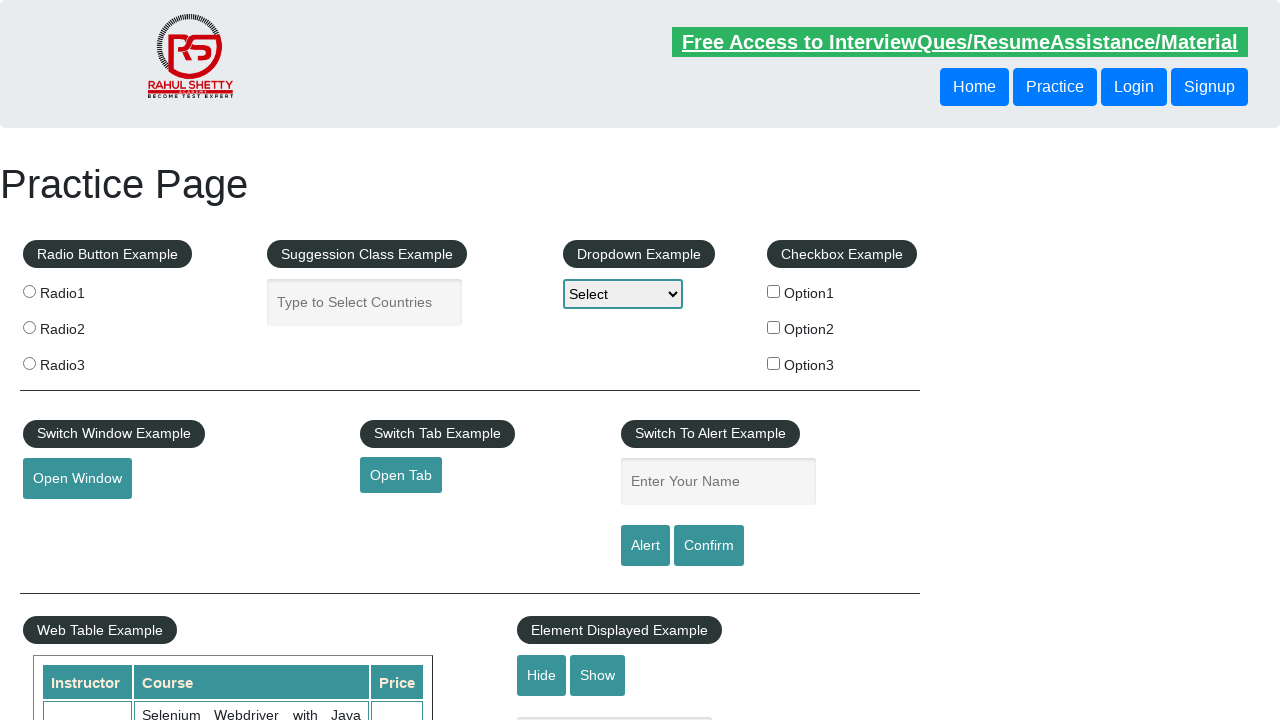

Waited for dialog to be handled and dismissed
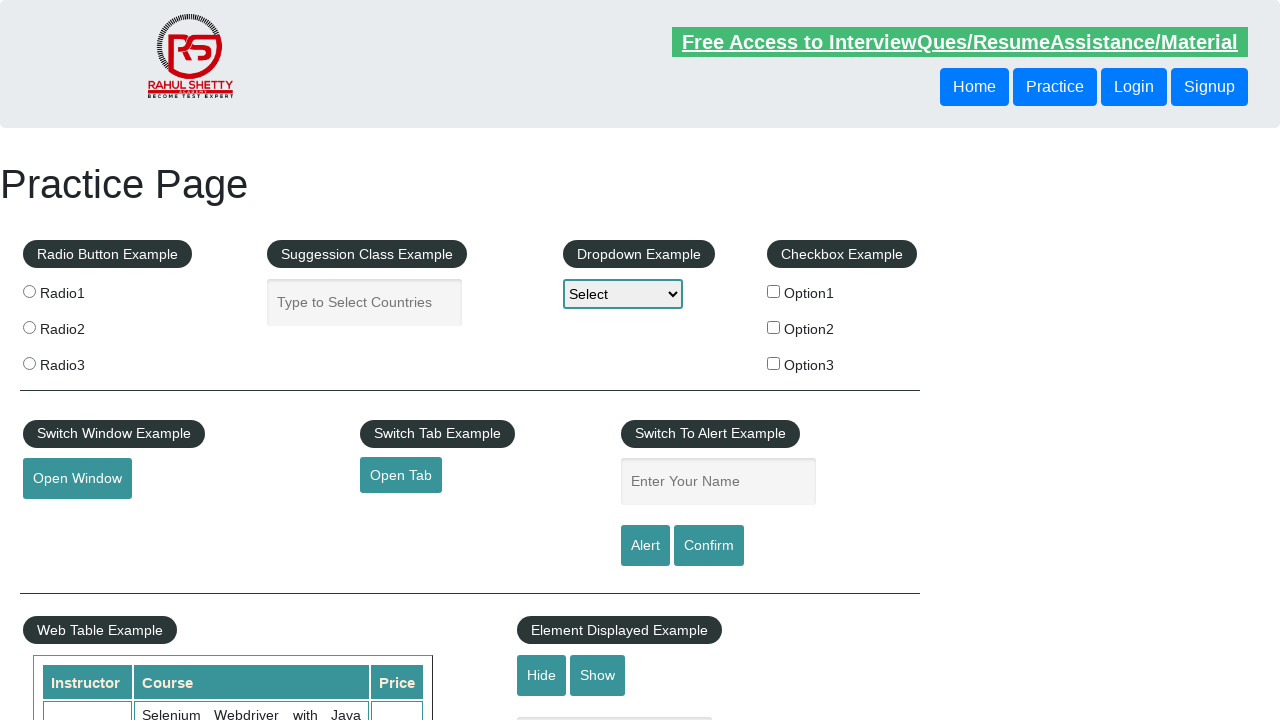

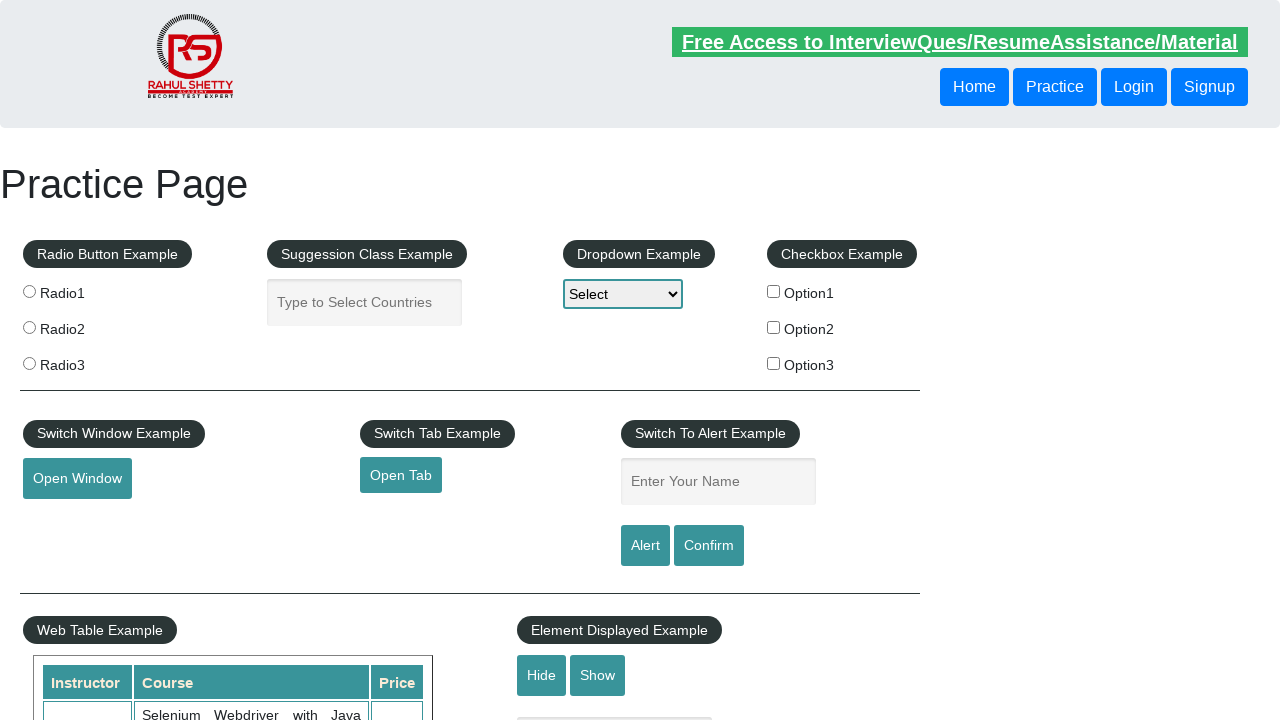